Tests login form validation by entering username, clearing the password field, and verifying the "Password is required" error message appears.

Starting URL: https://www.saucedemo.com/

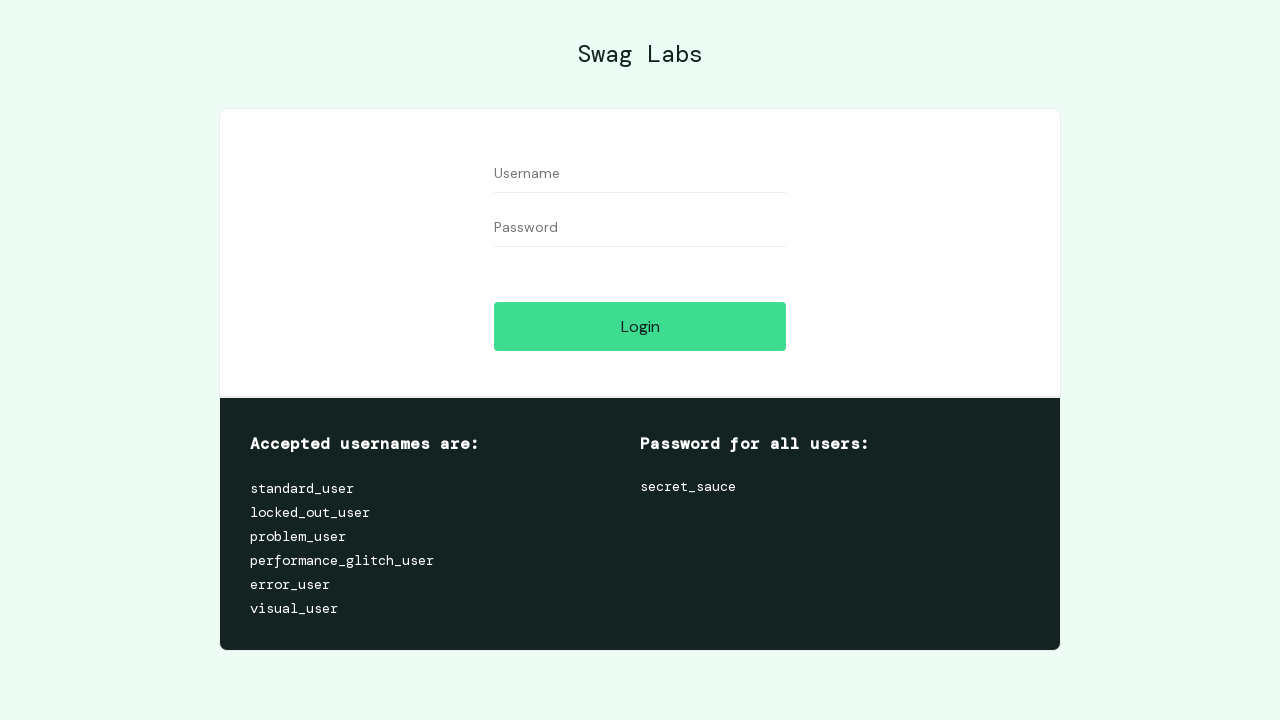

Filled username field with 'standard_user' on input[data-test='username']
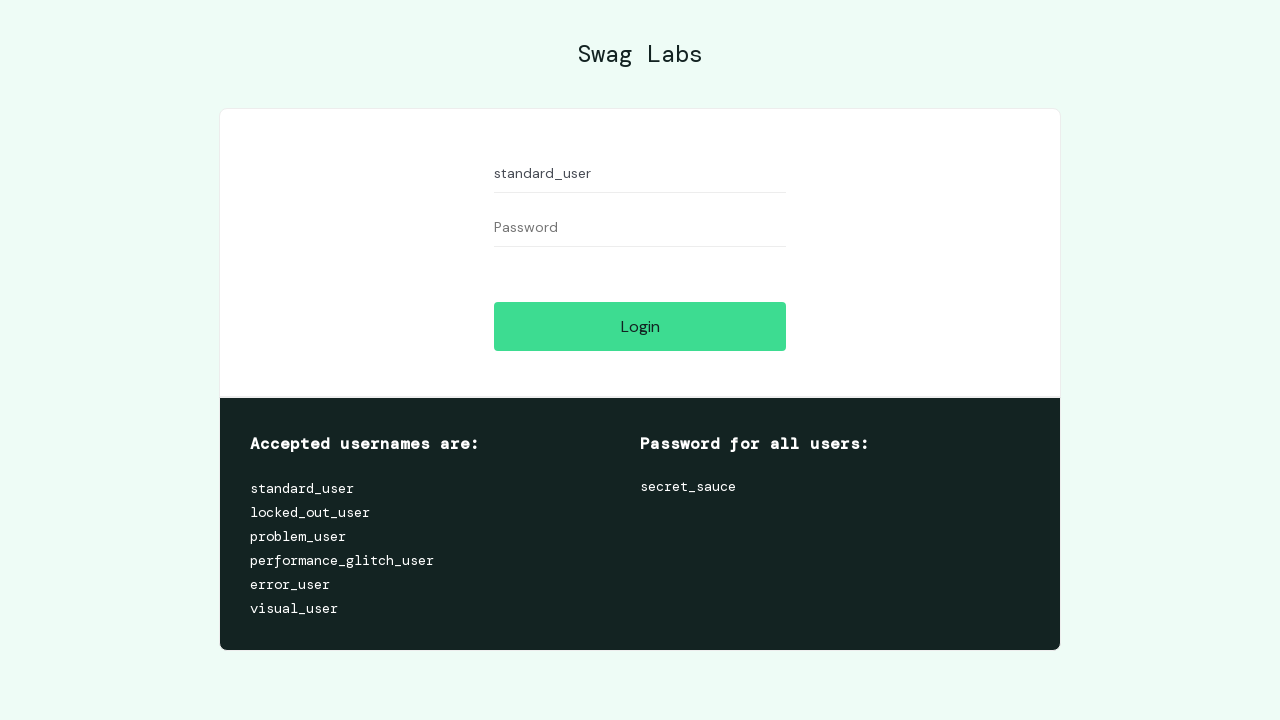

Filled password field with 'somepassword' on input[data-test='password']
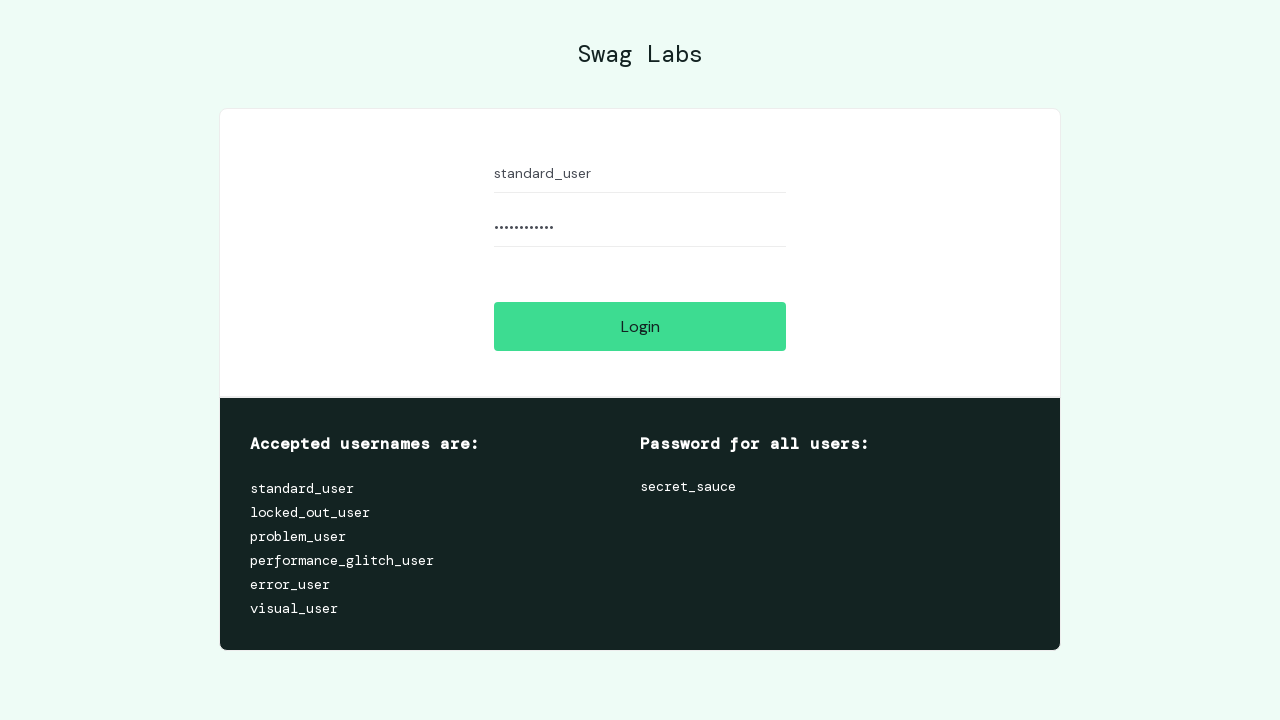

Clicked on password field to focus it at (640, 228) on input[data-test='password']
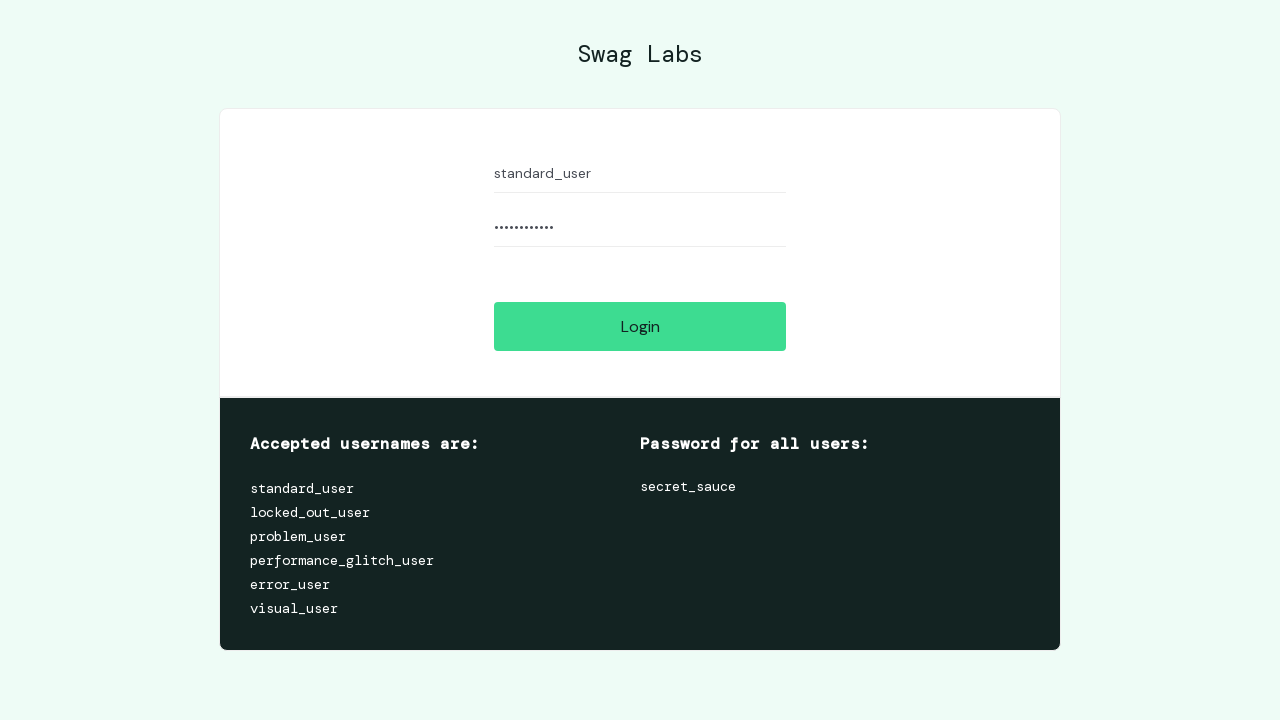

Selected all text in password field
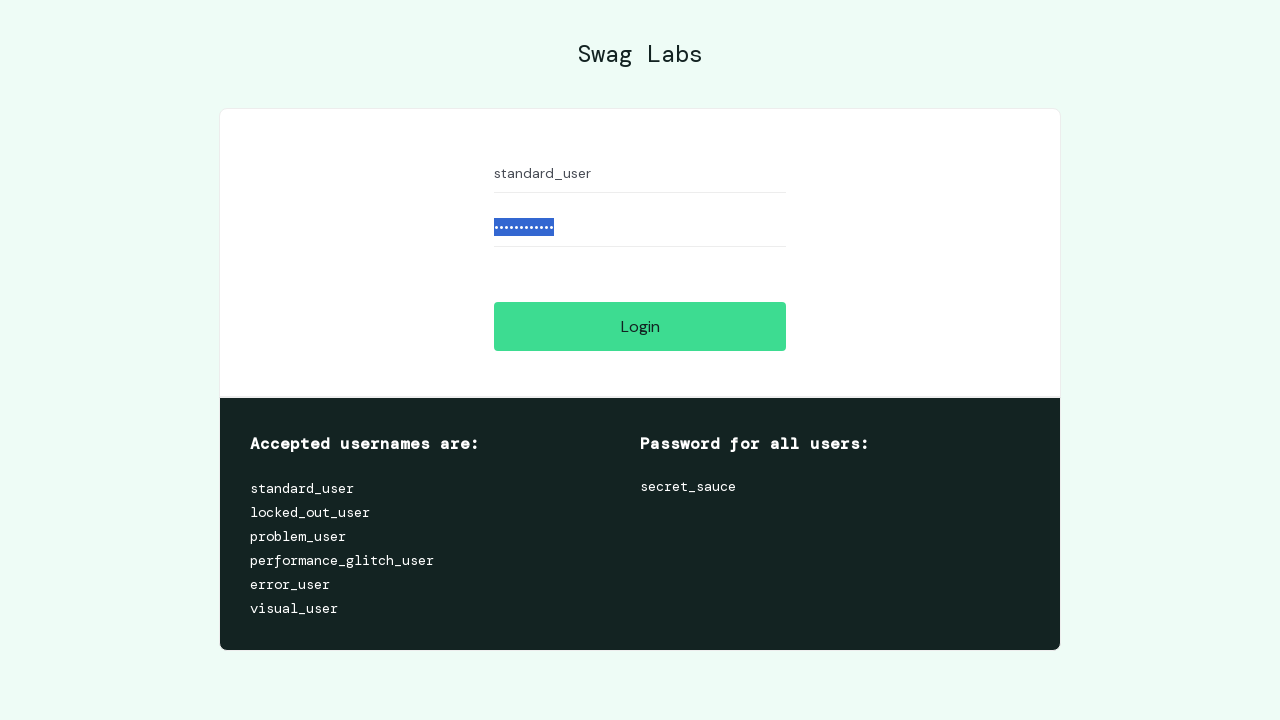

Deleted password field content
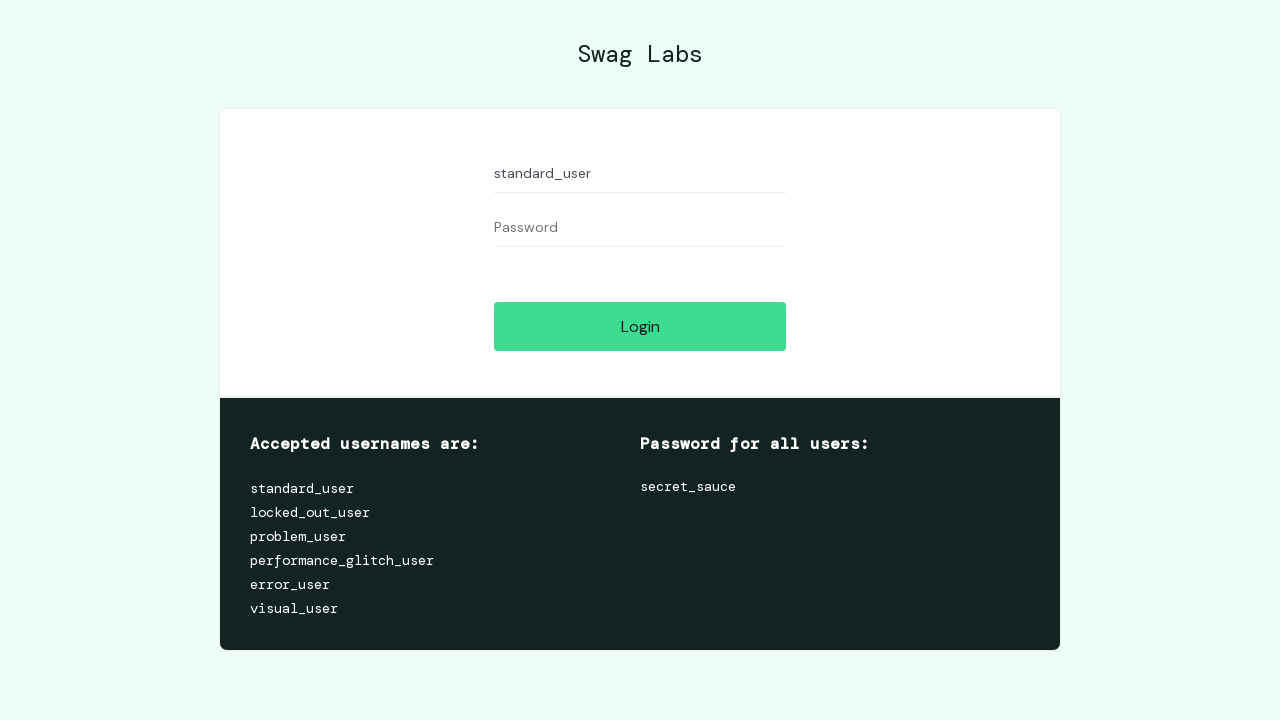

Clicked login button at (640, 326) on input[data-test='login-button']
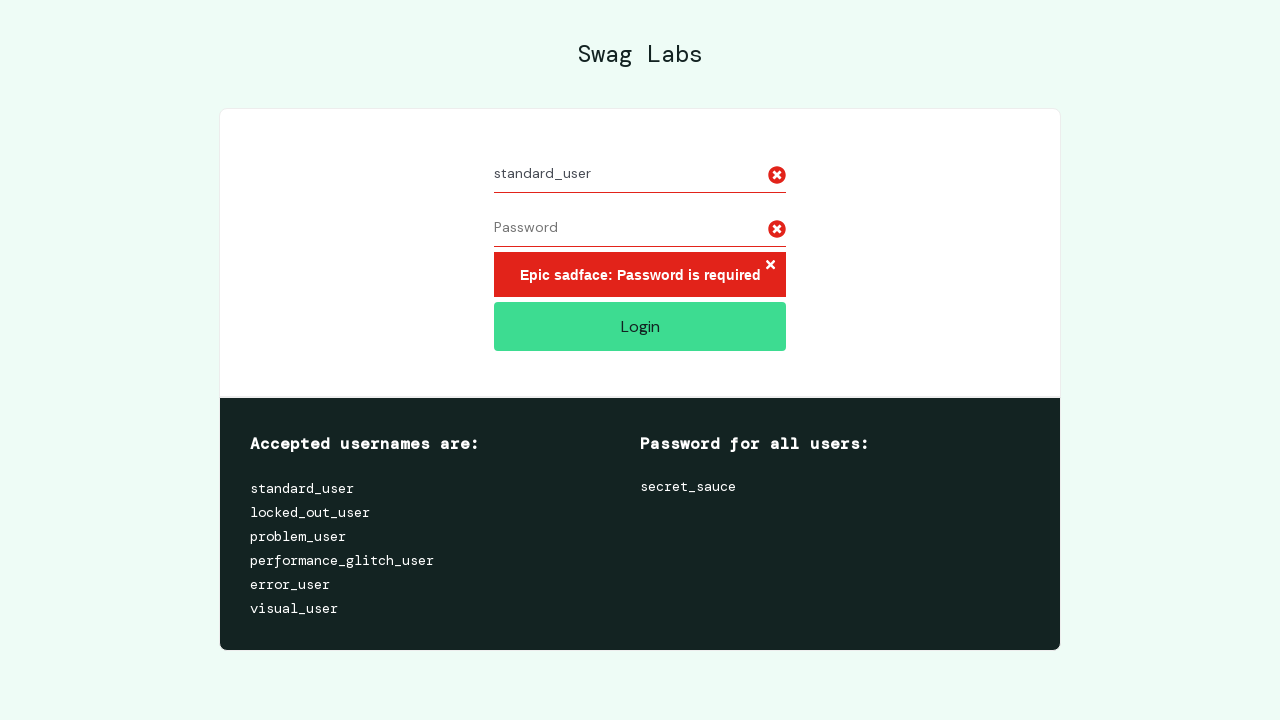

Error message element appeared
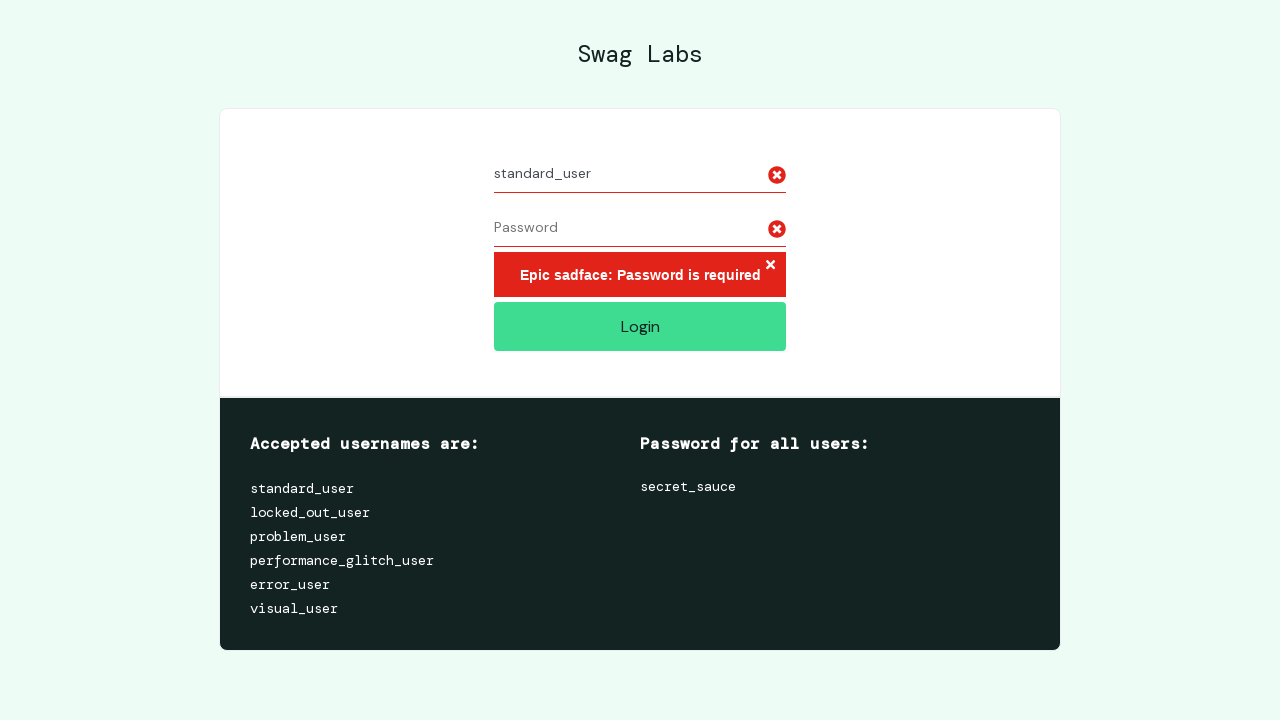

Retrieved error message text: 'Epic sadface: Password is required'
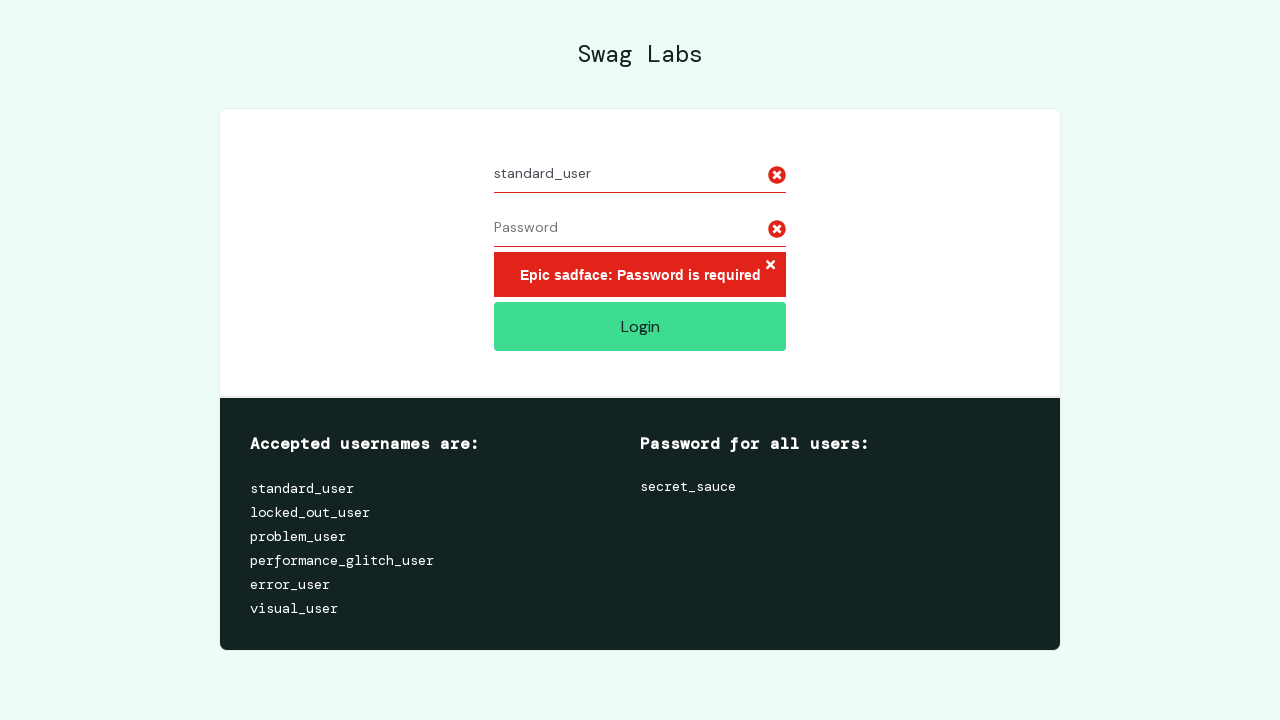

Verified 'Password is required' error message is displayed
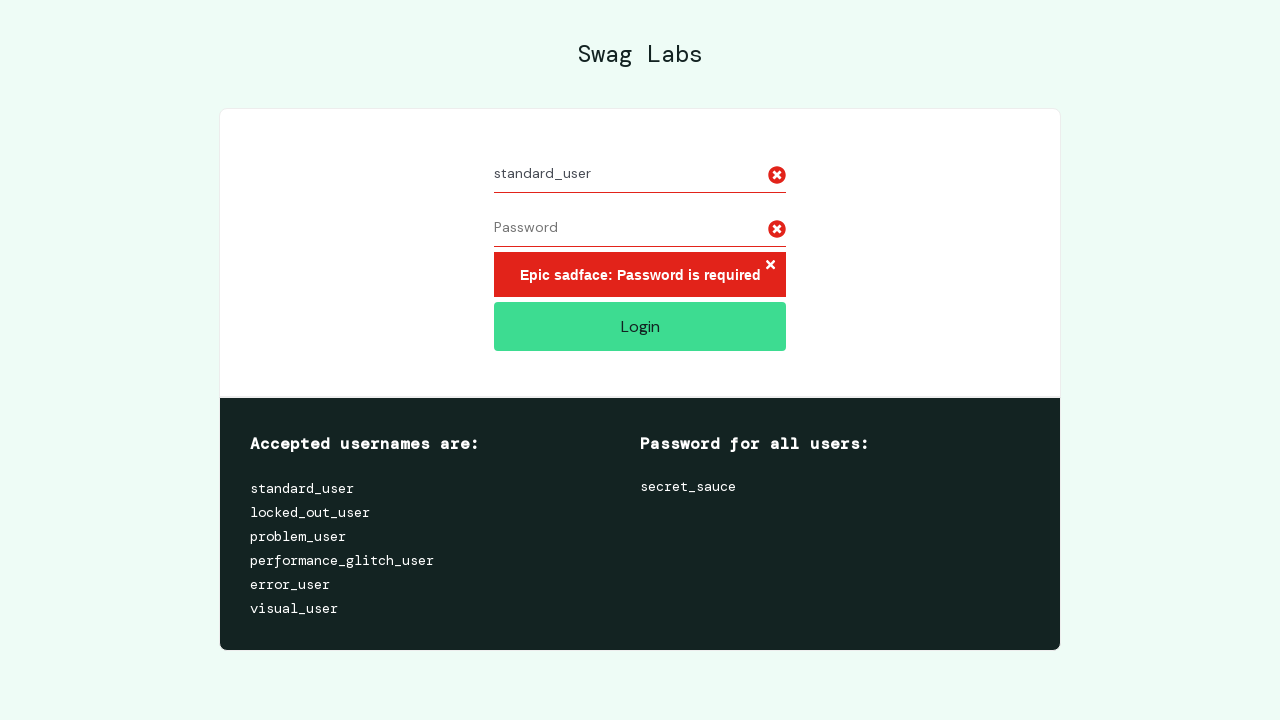

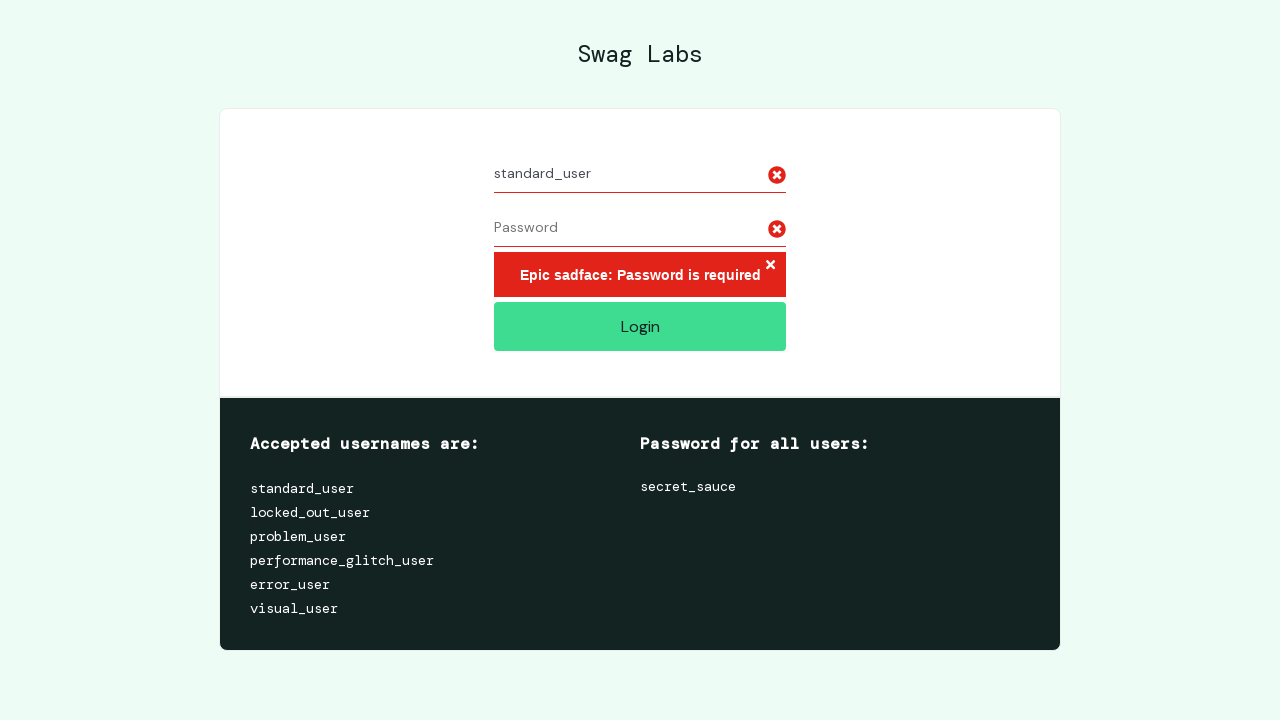